Tests confirm dialog handling by clicking the confirm button and dismissing (Cancel) the dialog

Starting URL: https://testautomationpractice.blogspot.com

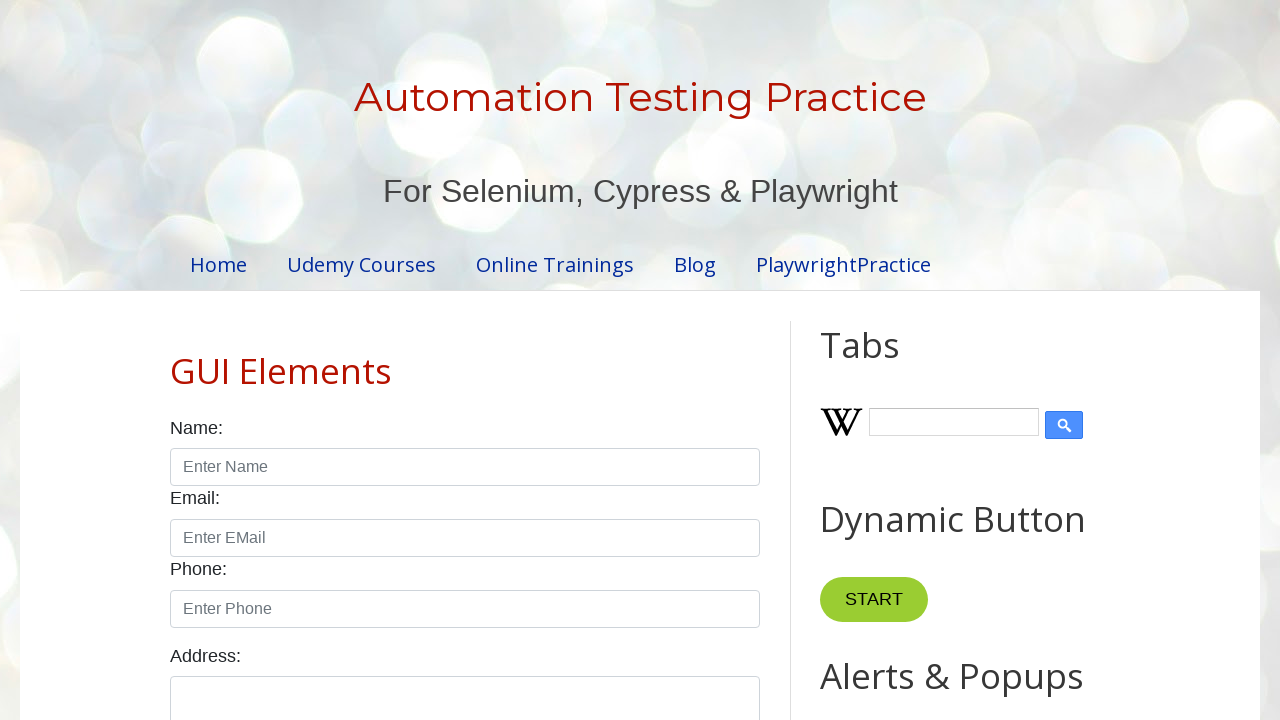

Set up dialog handler to dismiss confirm dialog
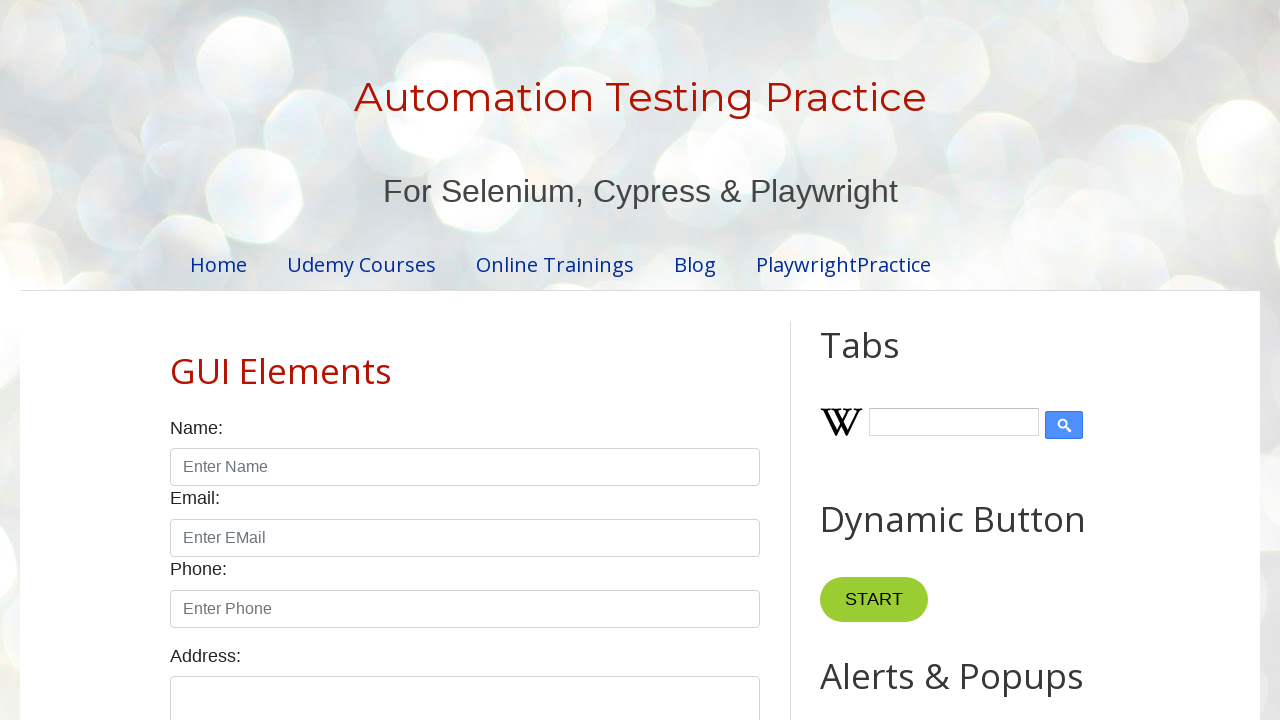

Clicked confirm button to trigger dialog at (912, 360) on #confirmBtn
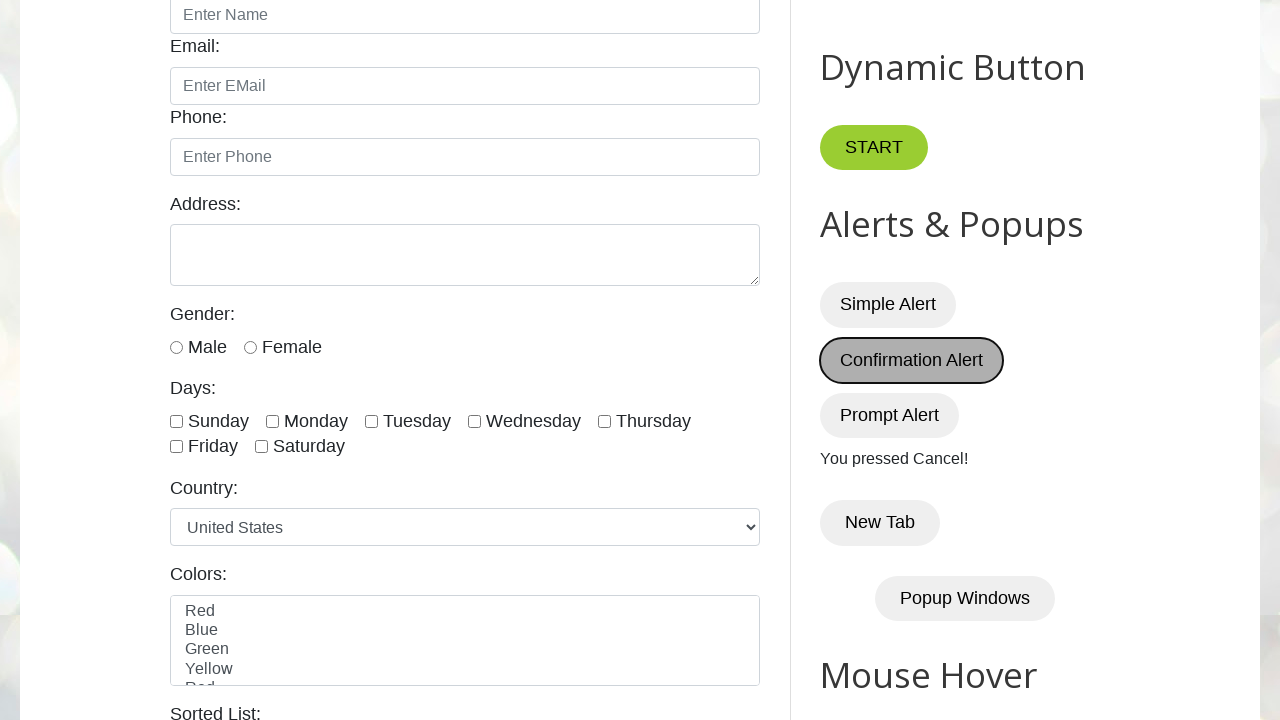

Confirmed that dialog was dismissed and 'Cancel' message appeared
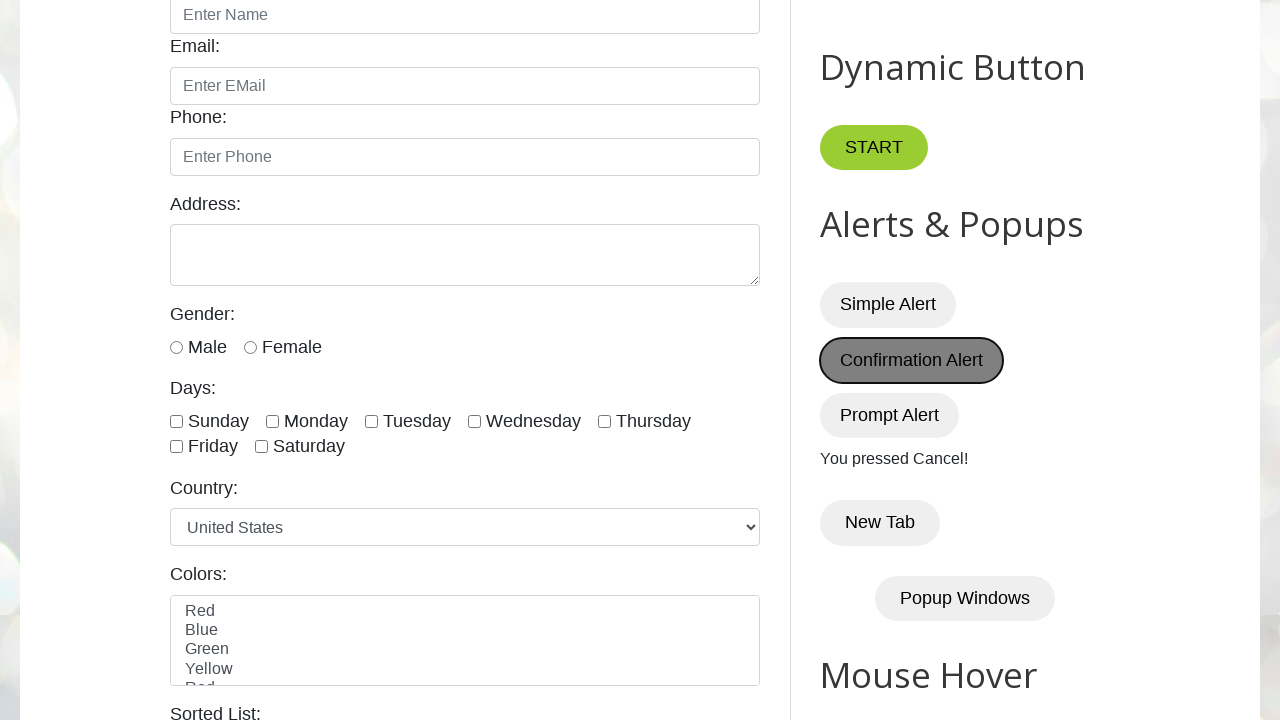

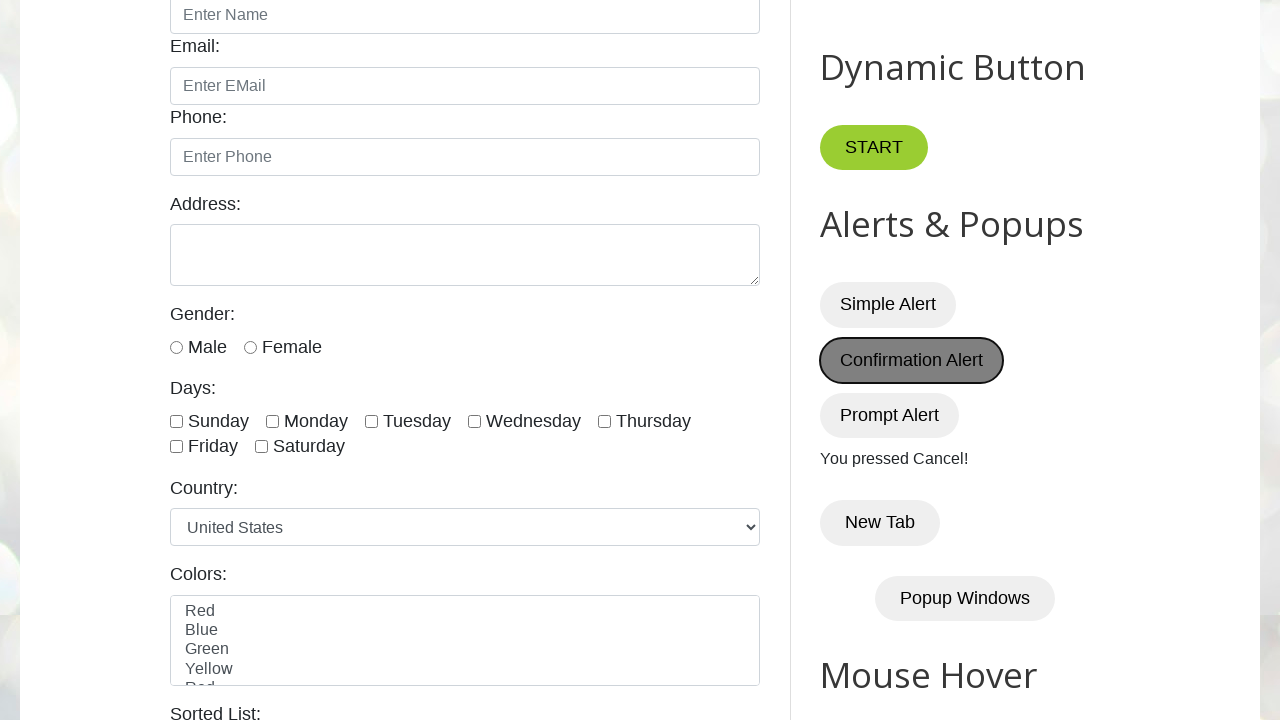